Tests file download functionality by clicking on a ZIP file download link

Starting URL: https://omayo.blogspot.com/p/page7.html

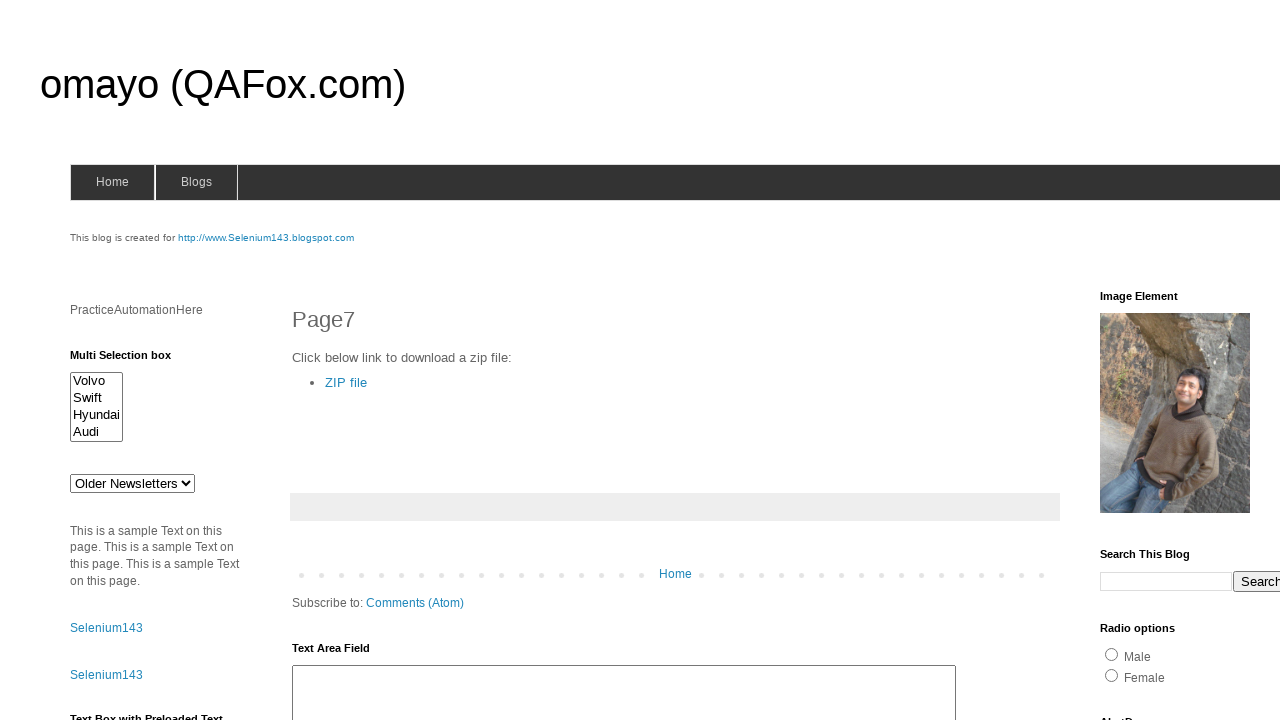

Clicked on ZIP file download link at (346, 382) on text=ZIP file
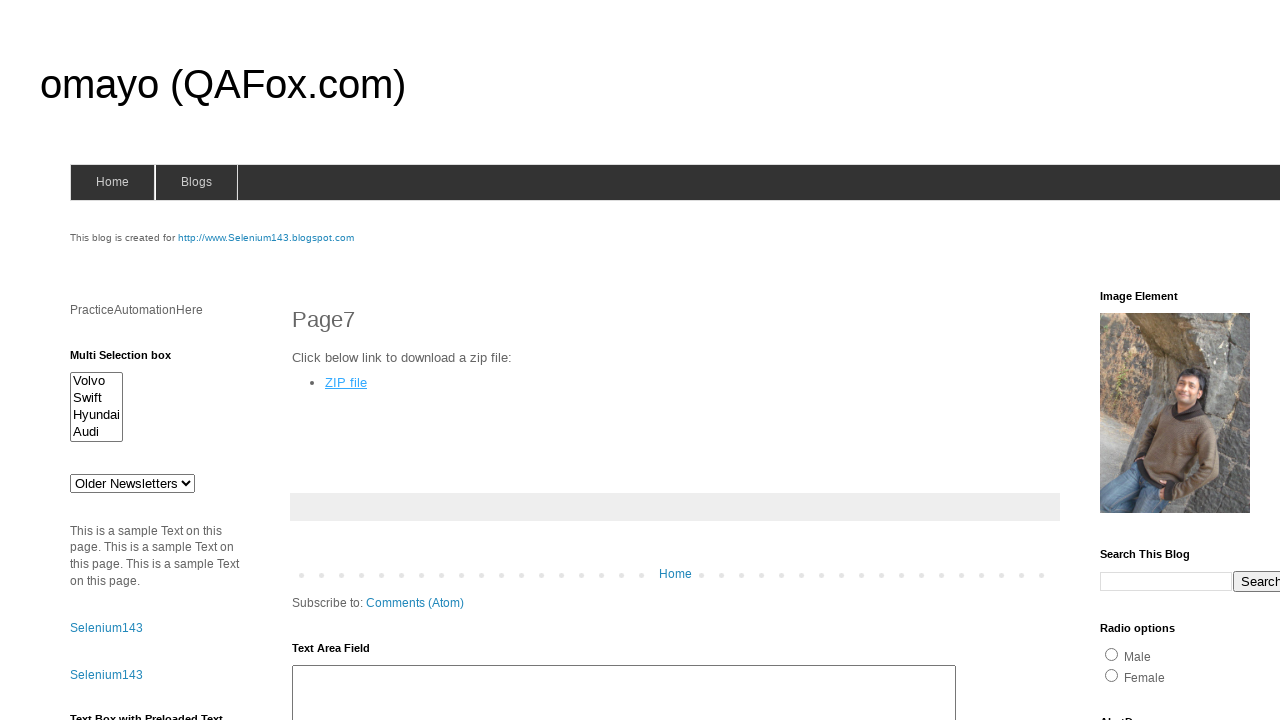

Waited 3 seconds for download to initiate
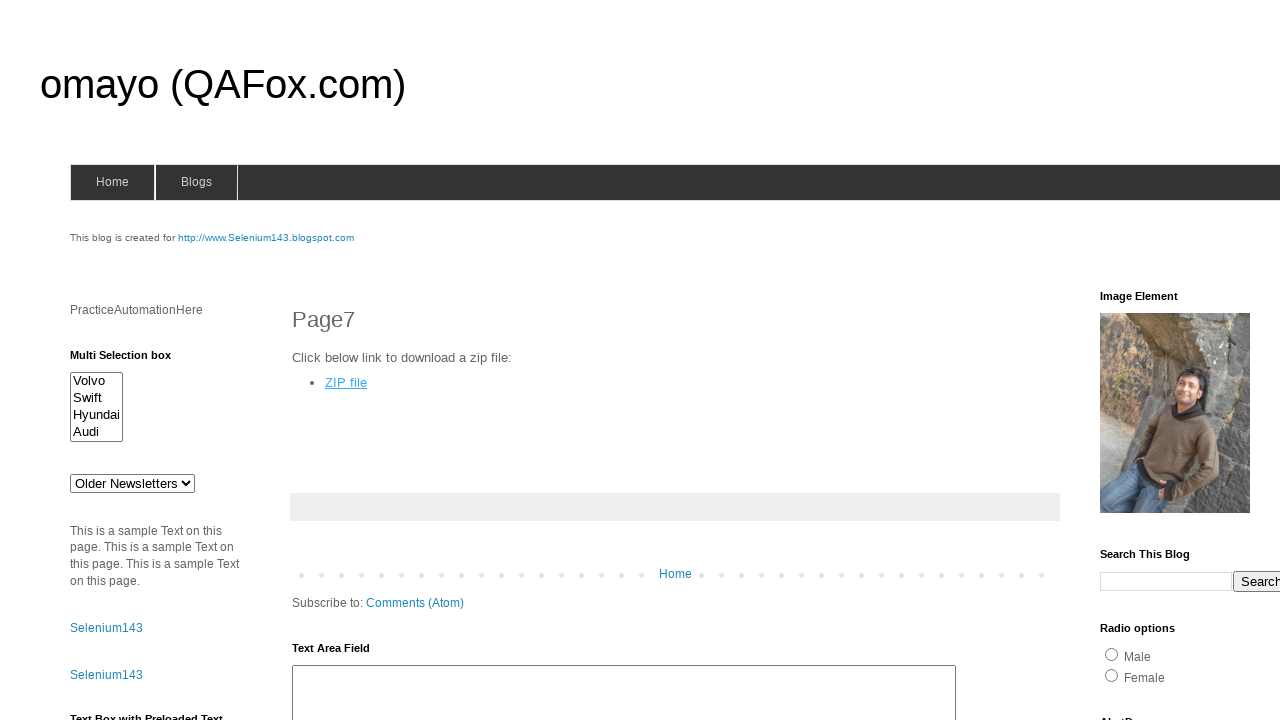

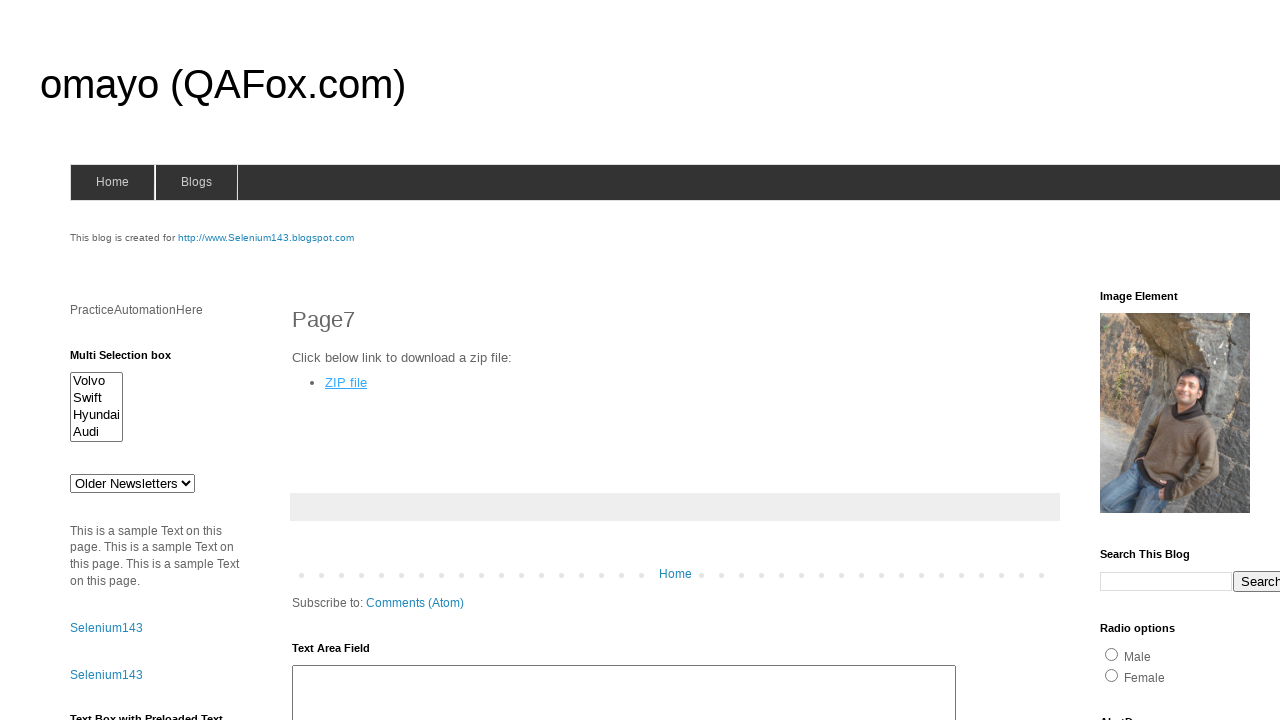